Tests e-commerce functionality by searching for specific products and adding them to the cart

Starting URL: https://rahulshettyacademy.com/seleniumPractise/#/

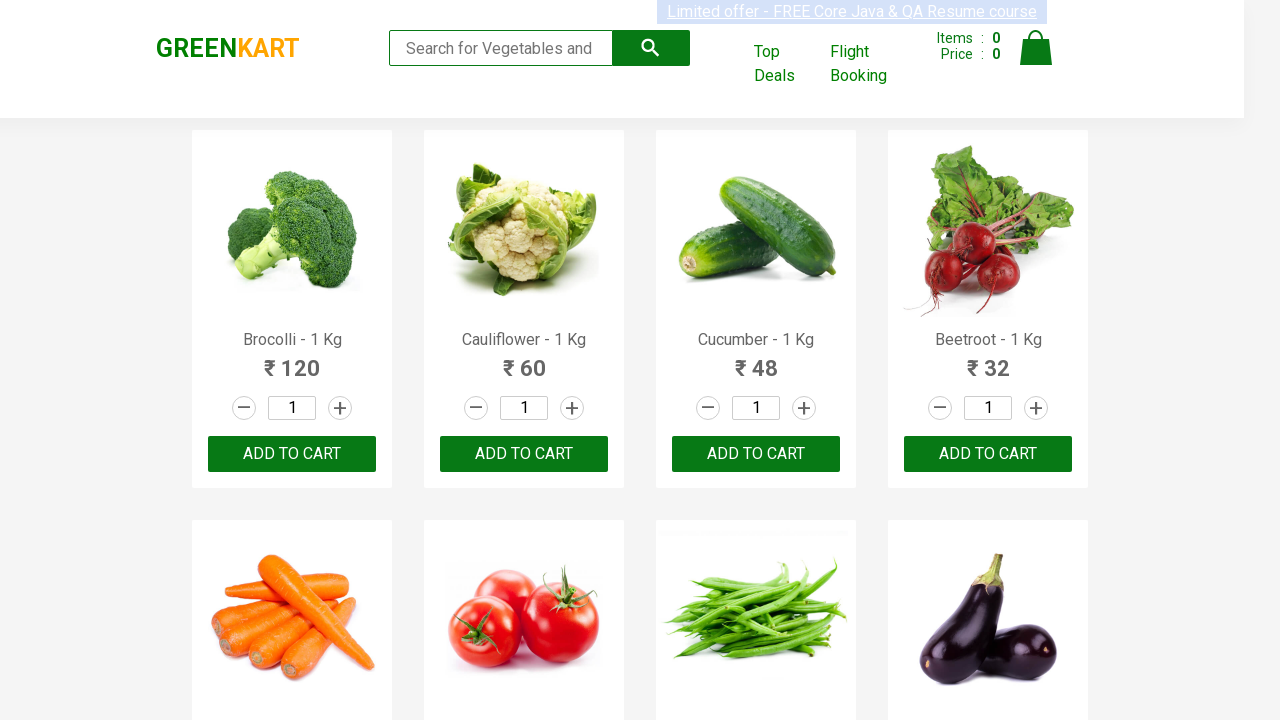

Waited for product list to load
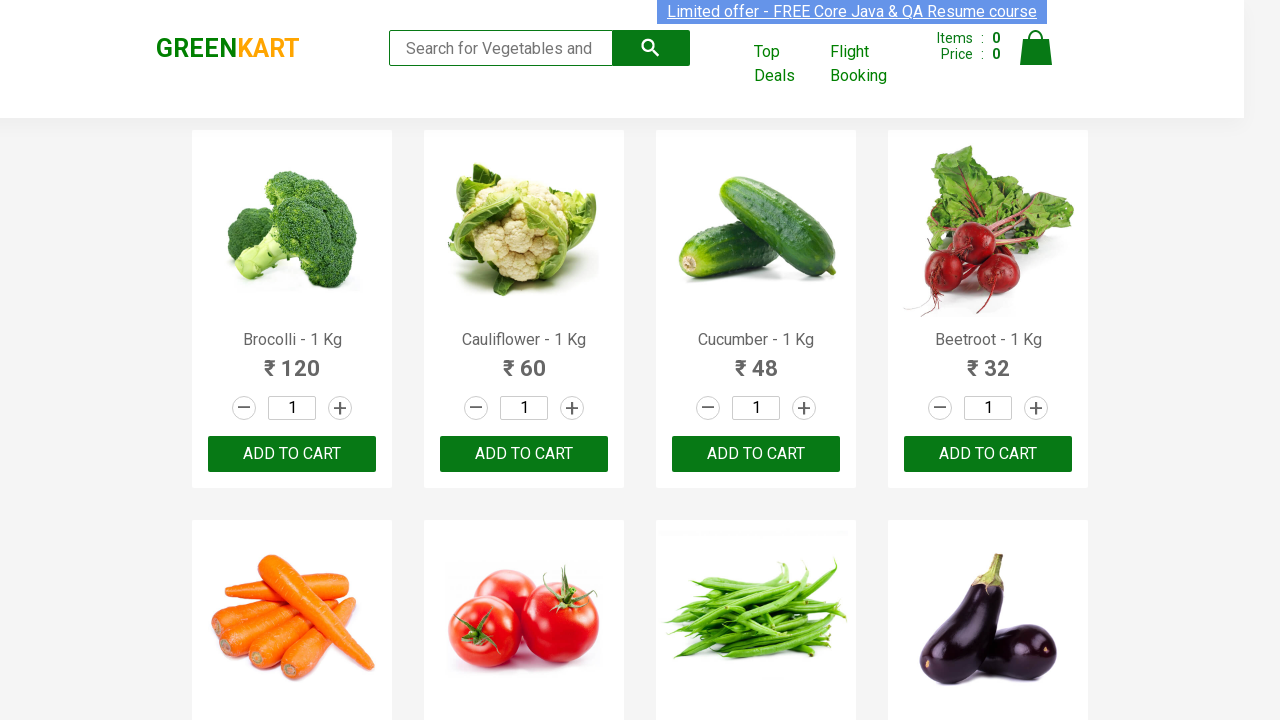

Defined list of items needed: Cucumber, Brocolli, Beetroot, Carrot
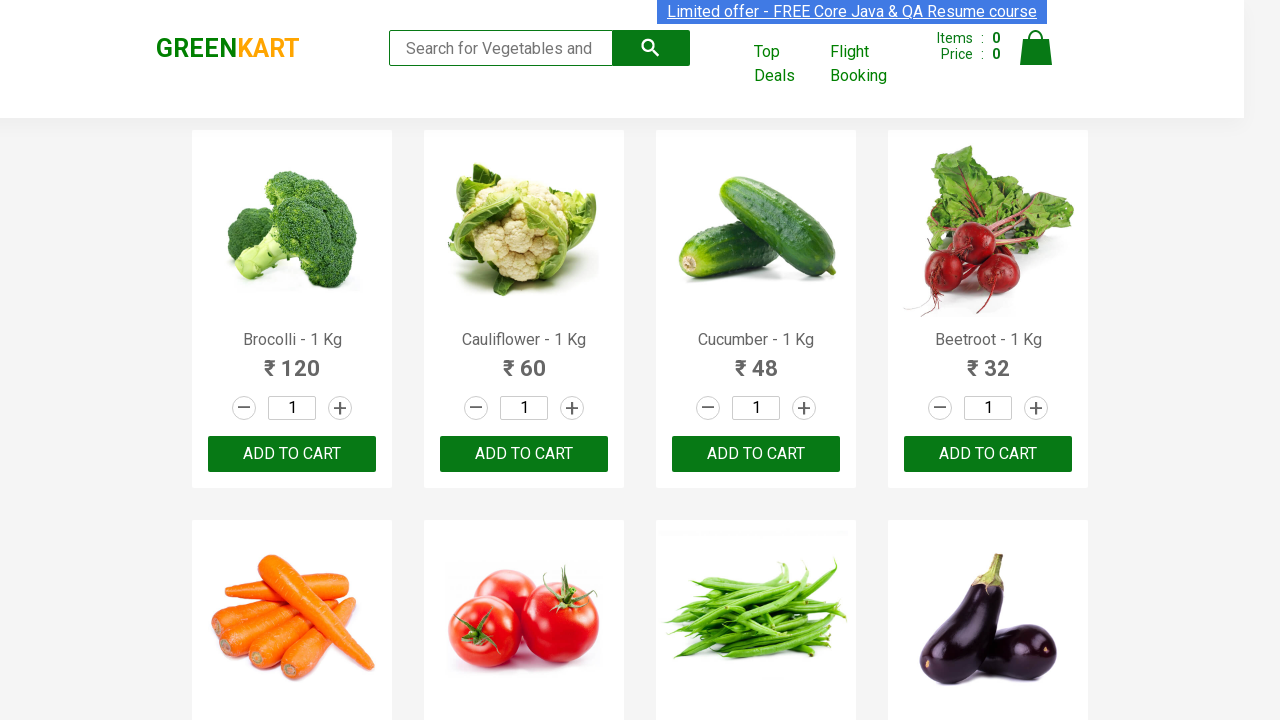

Retrieved all product elements from the page
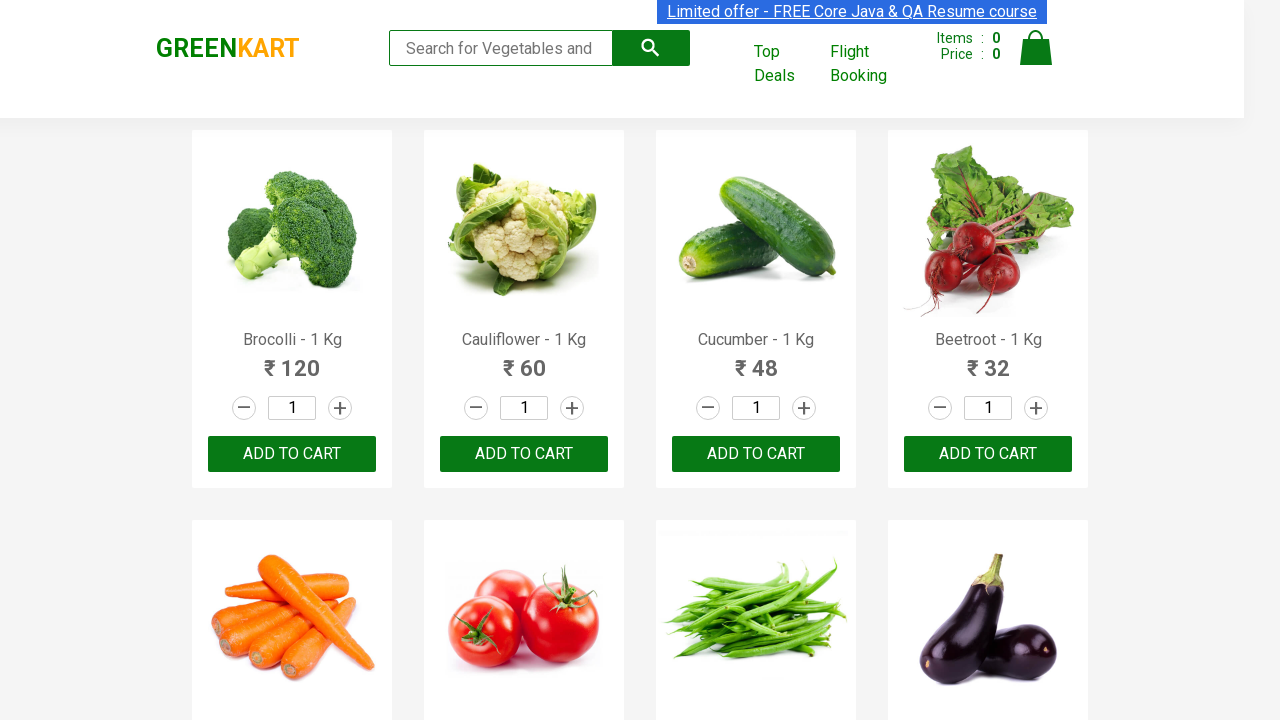

Retrieved product text at index 0: 'Brocolli - 1 Kg'
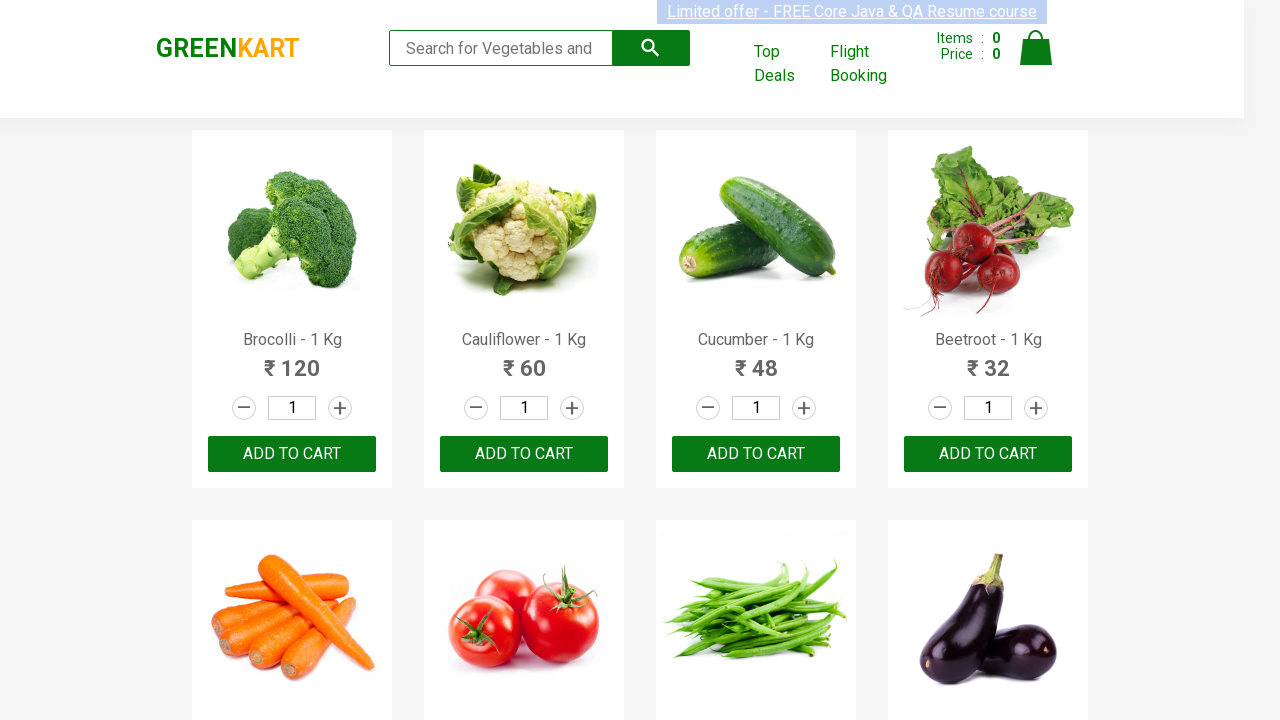

Extracted and formatted product name: 'Brocolli'
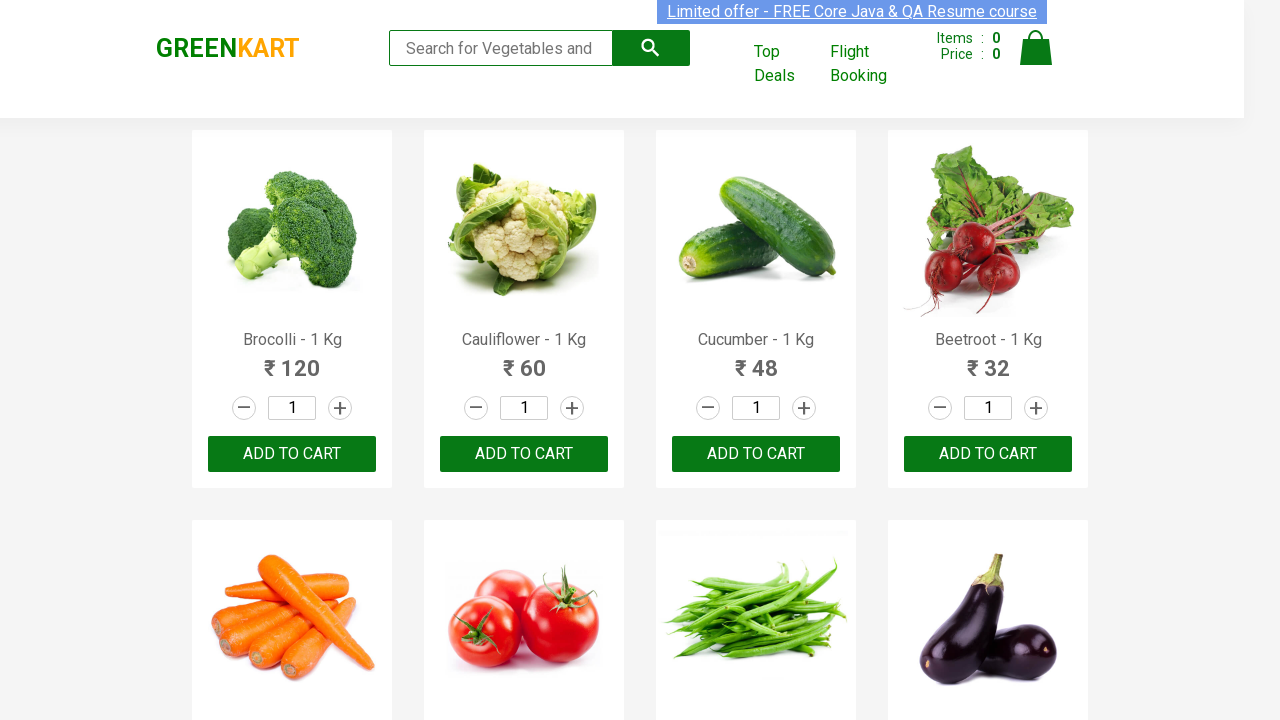

Clicked 'Add to Cart' button for Brocolli at (292, 454) on div.product-action > button >> nth=0
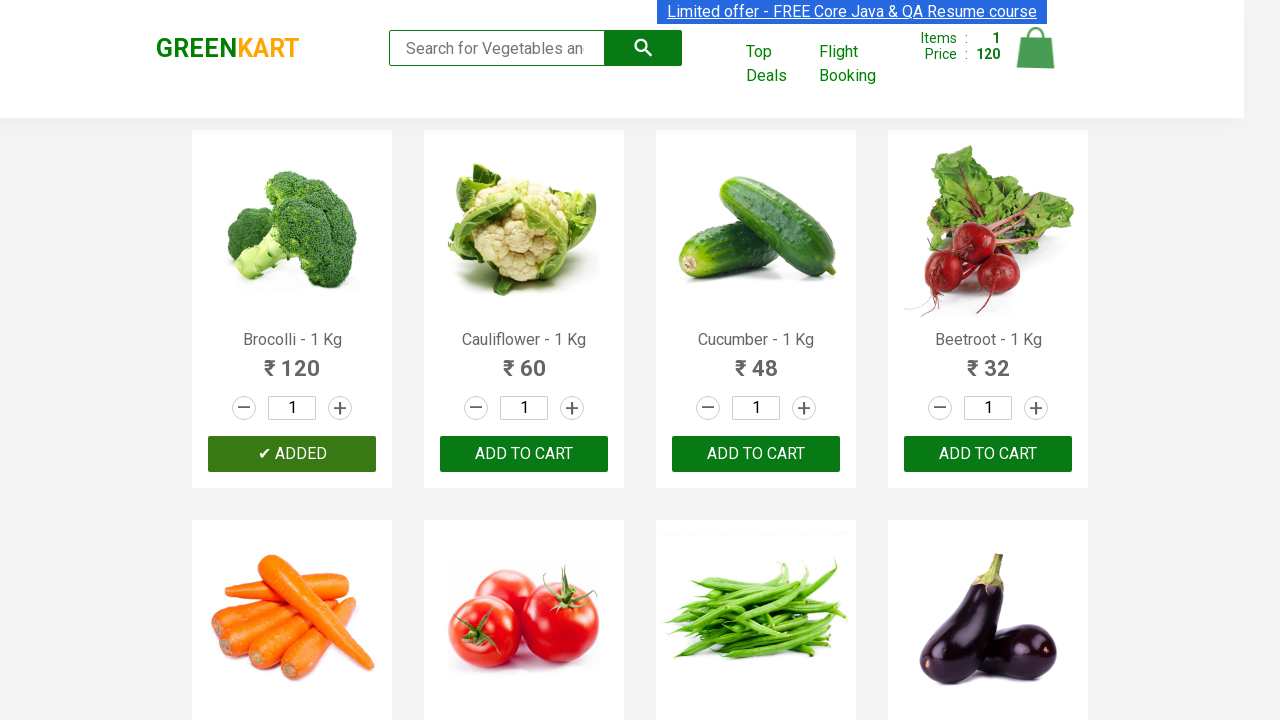

Item count incremented to 1/4
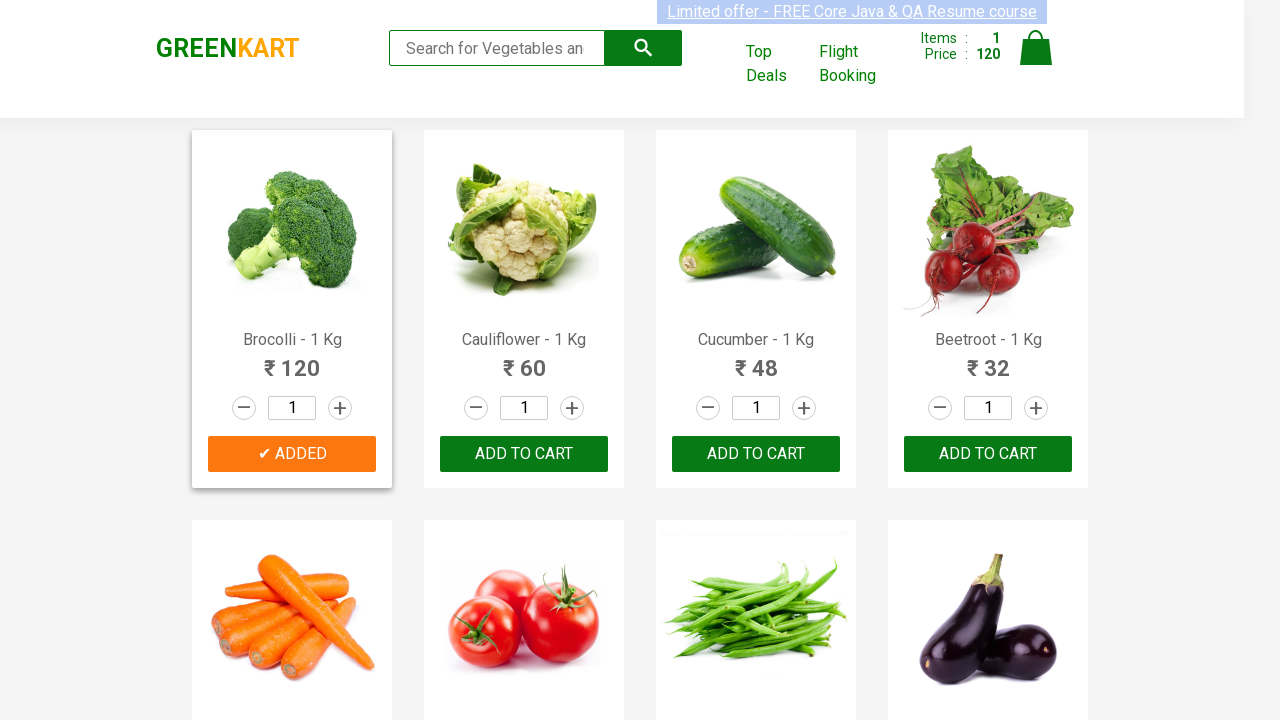

Retrieved product text at index 1: 'Cauliflower - 1 Kg'
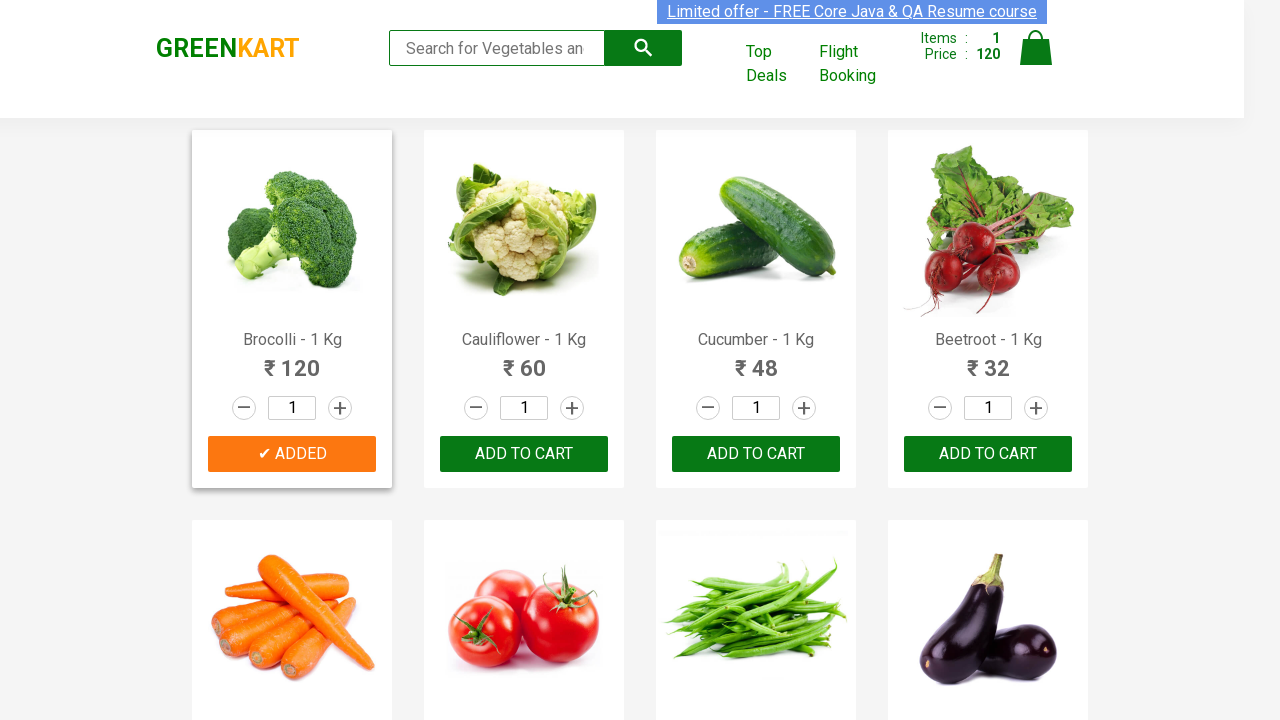

Extracted and formatted product name: 'Cauliflower'
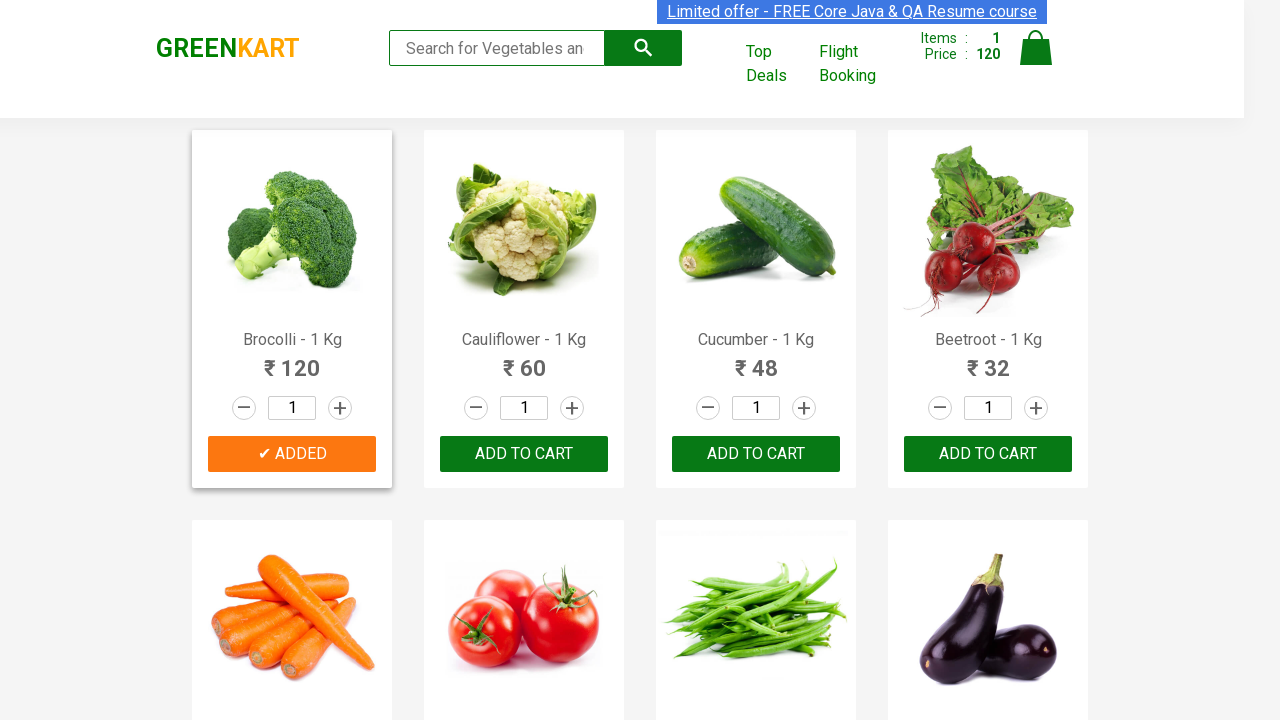

Retrieved product text at index 2: 'Cucumber - 1 Kg'
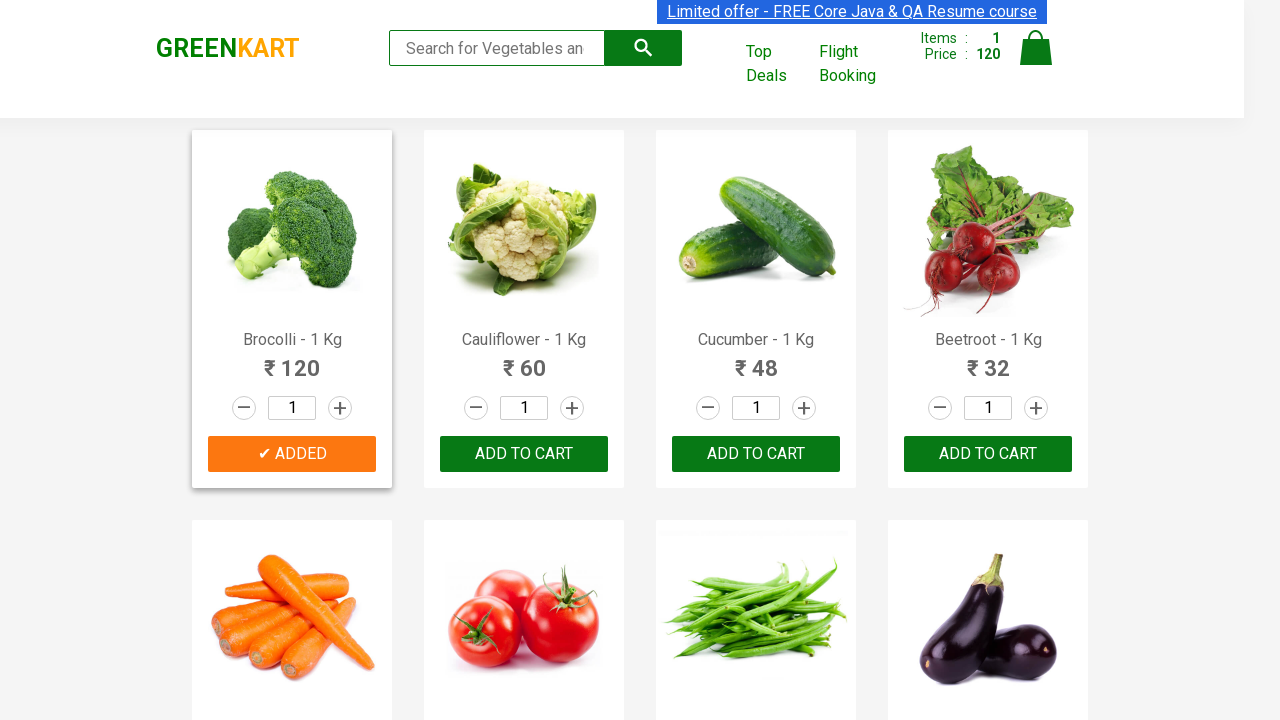

Extracted and formatted product name: 'Cucumber'
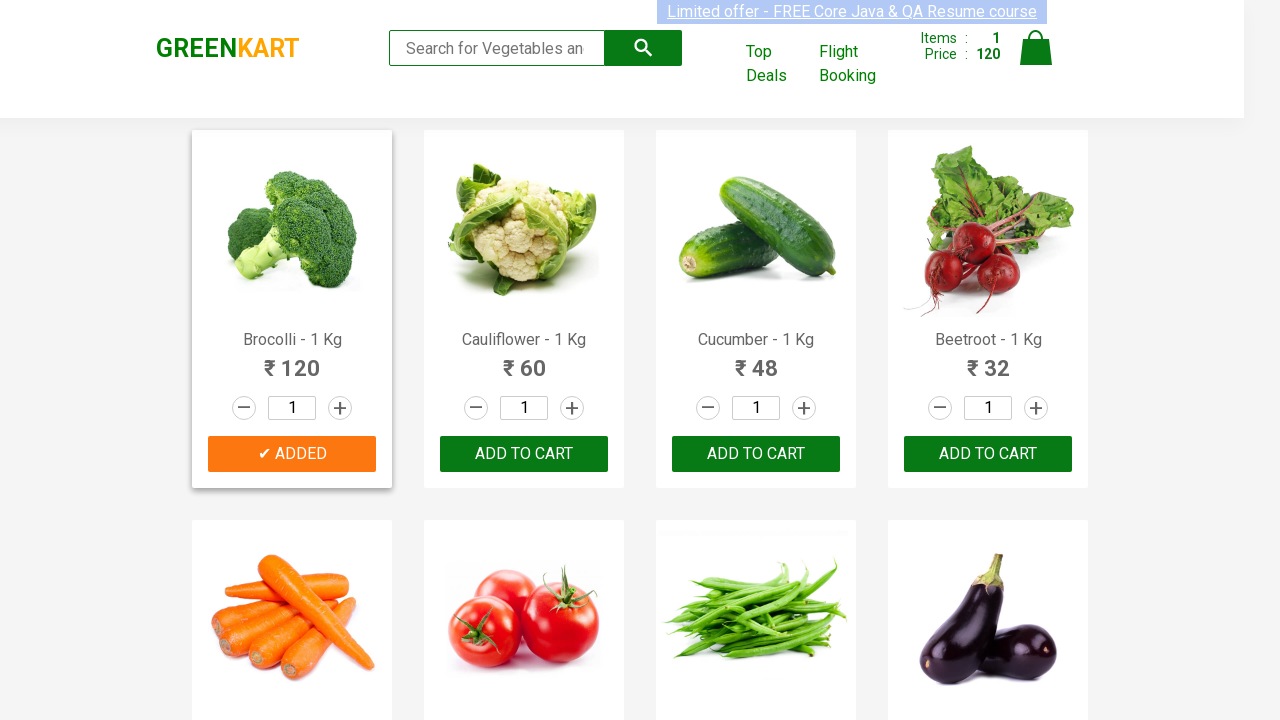

Clicked 'Add to Cart' button for Cucumber at (756, 454) on div.product-action > button >> nth=2
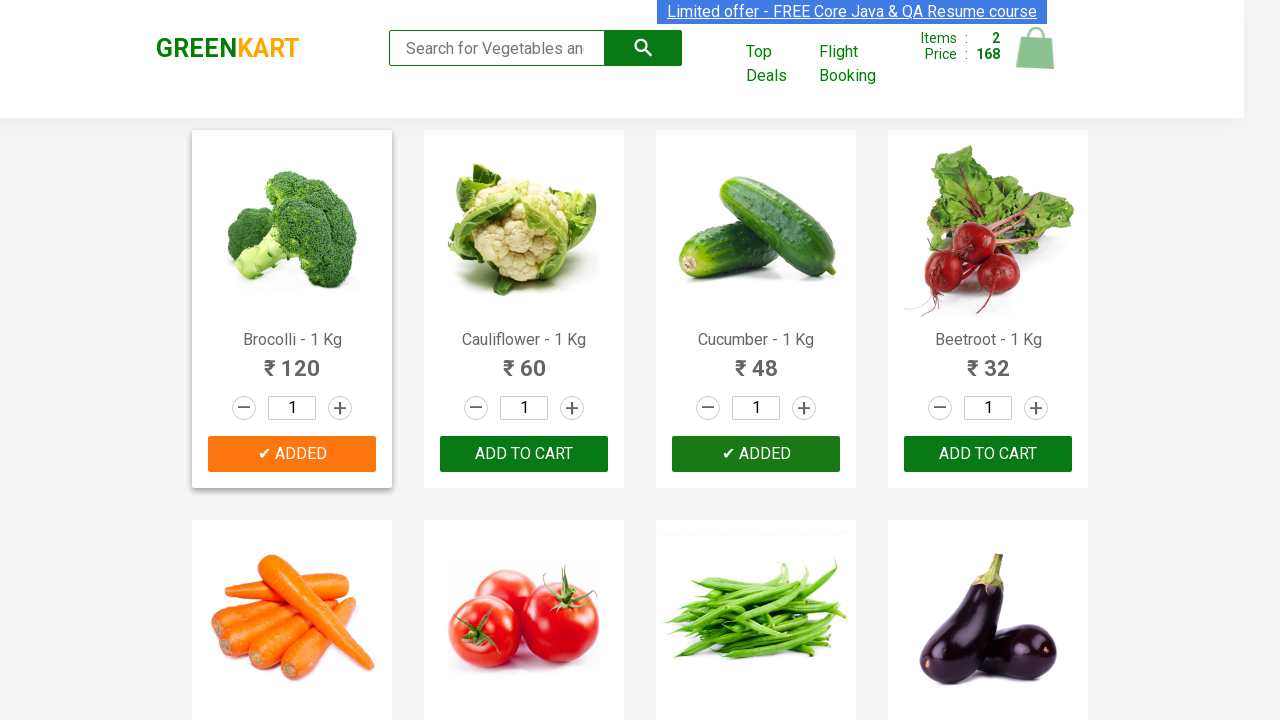

Item count incremented to 2/4
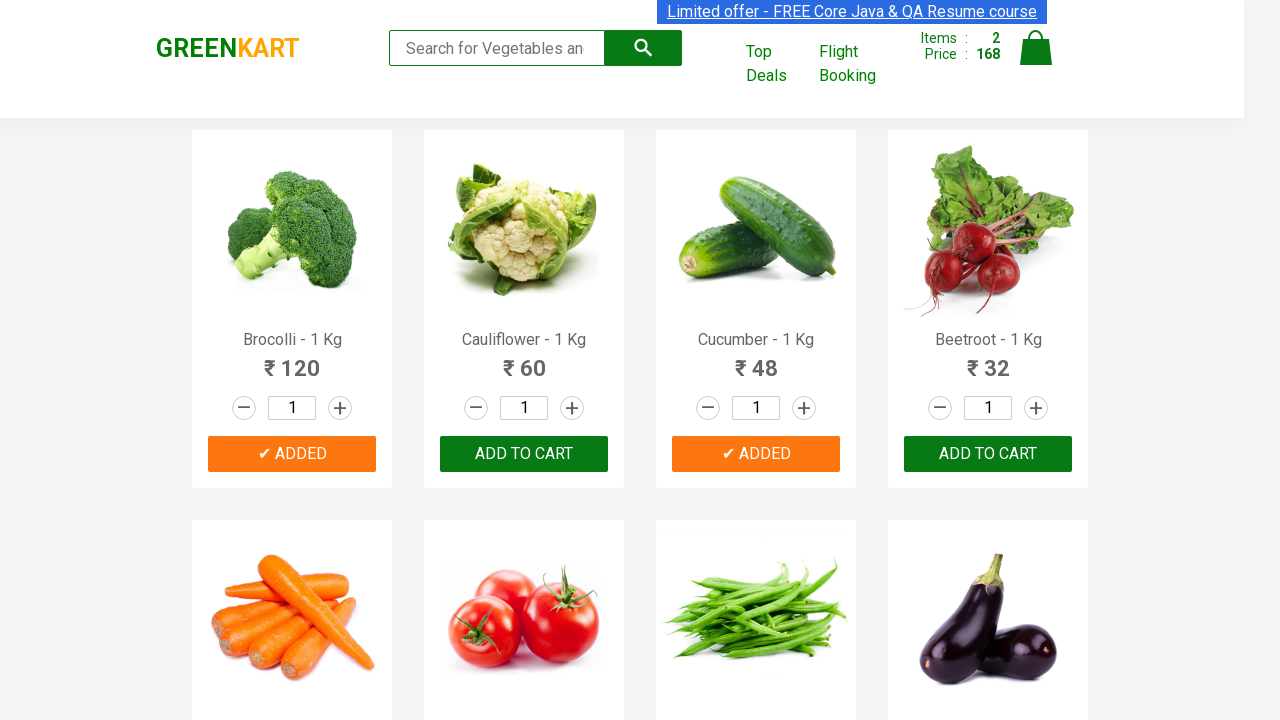

Retrieved product text at index 3: 'Beetroot - 1 Kg'
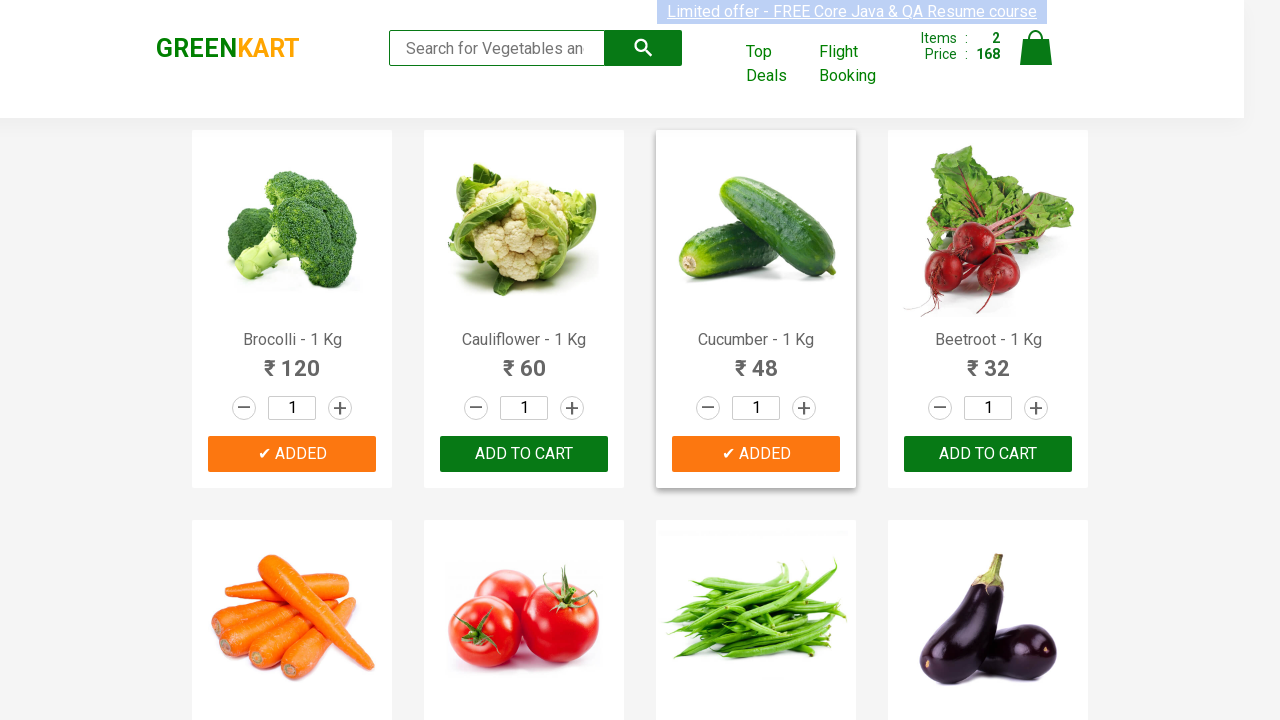

Extracted and formatted product name: 'Beetroot'
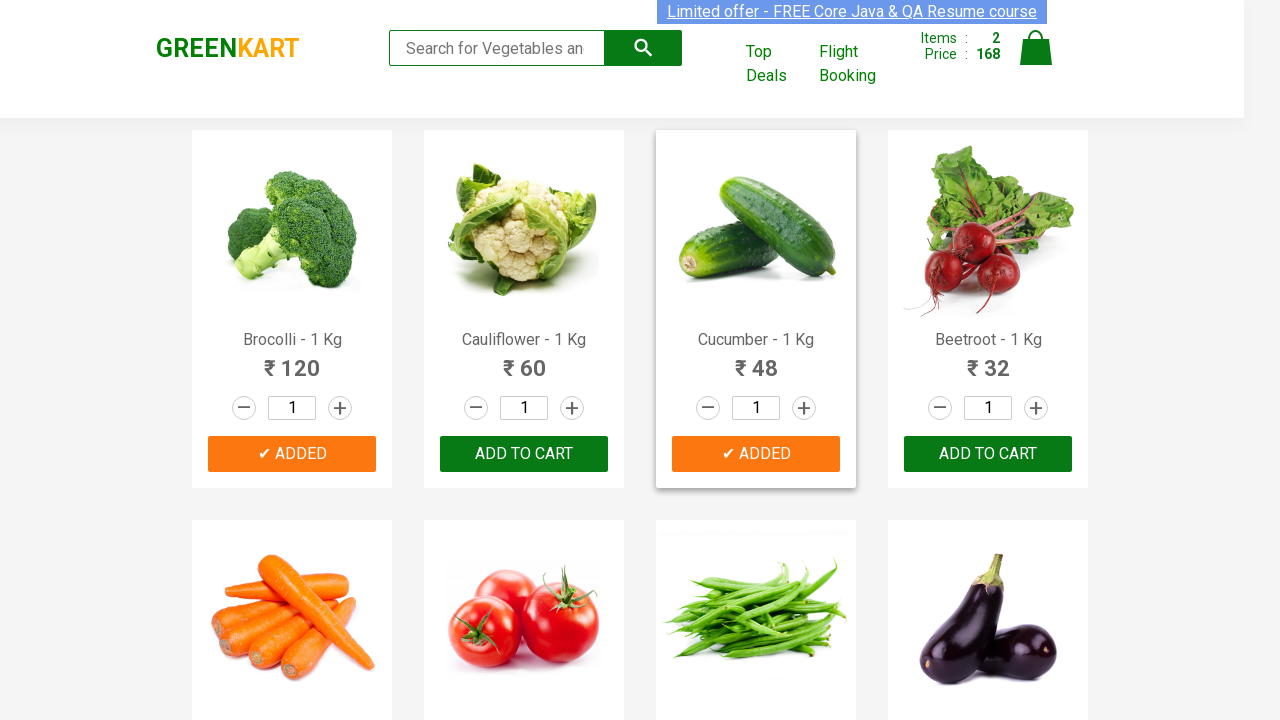

Clicked 'Add to Cart' button for Beetroot at (988, 454) on div.product-action > button >> nth=3
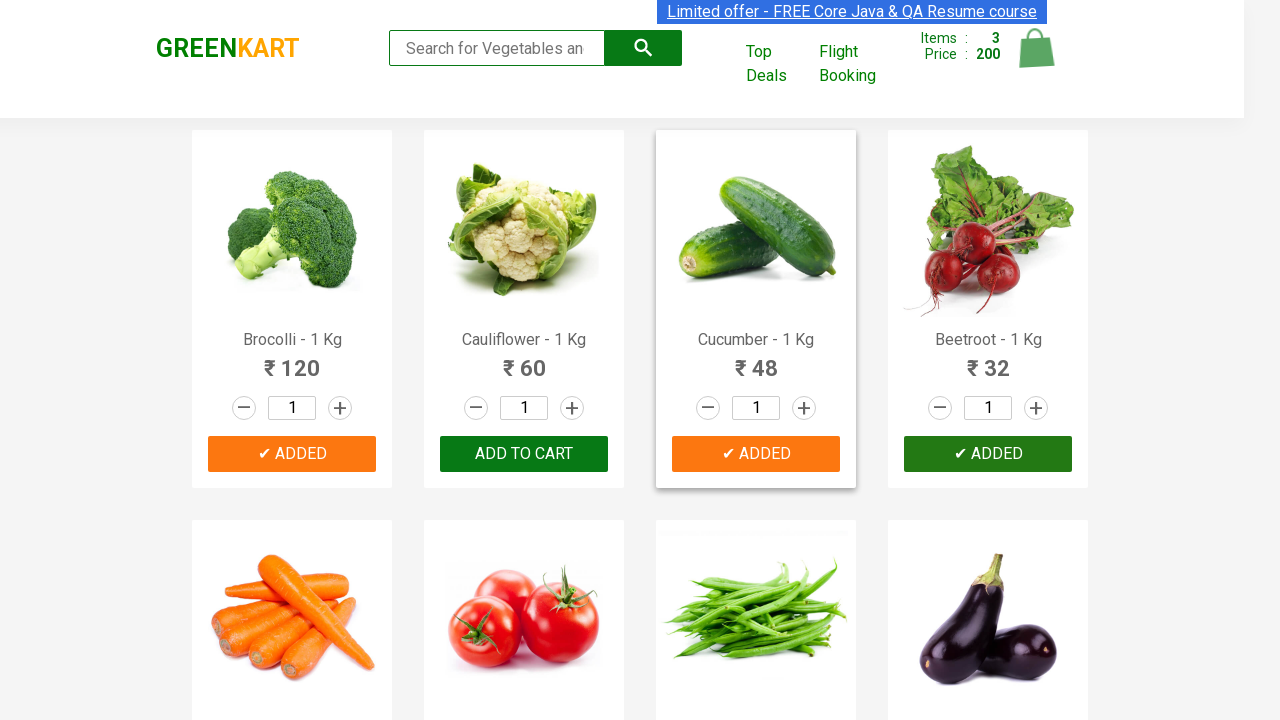

Item count incremented to 3/4
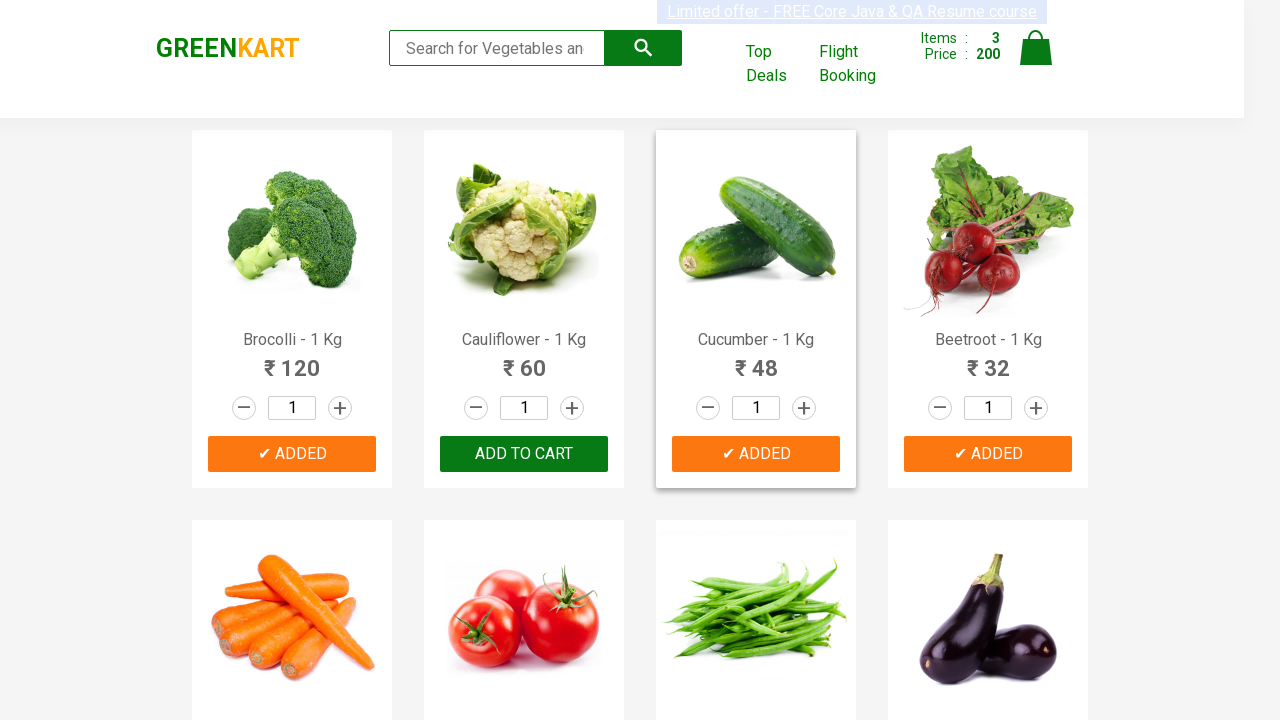

Retrieved product text at index 4: 'Carrot - 1 Kg'
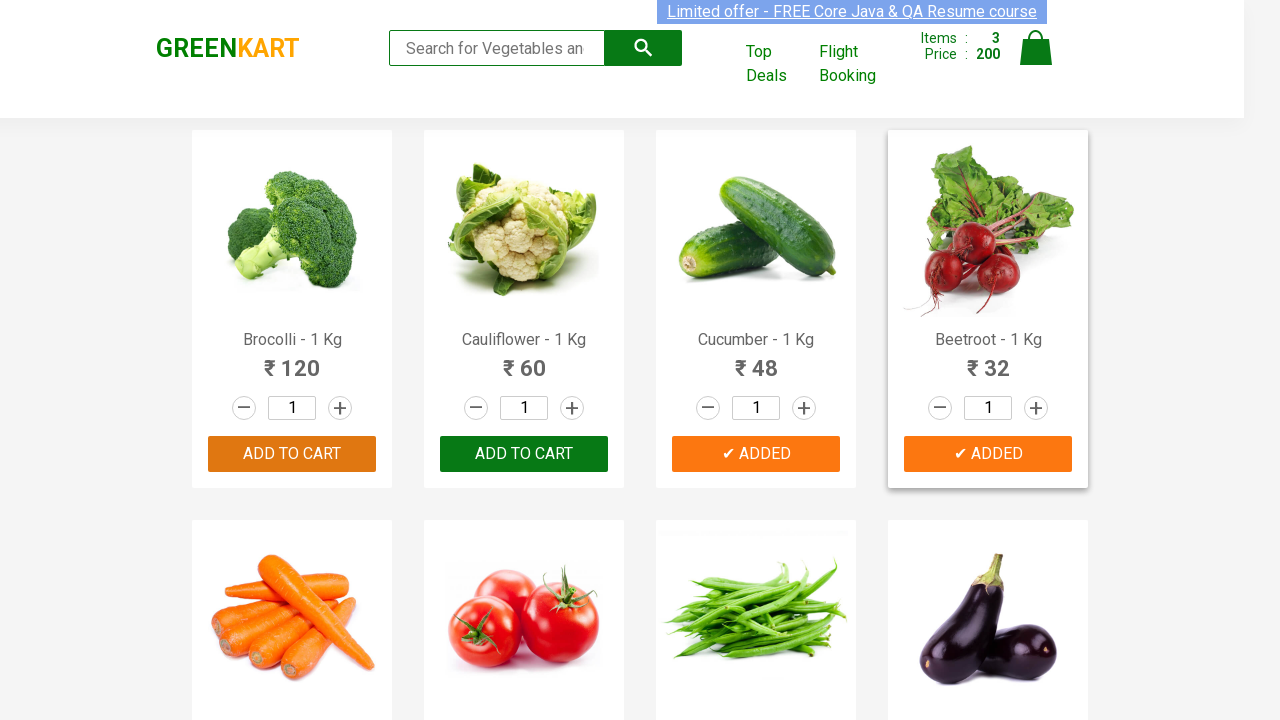

Extracted and formatted product name: 'Carrot'
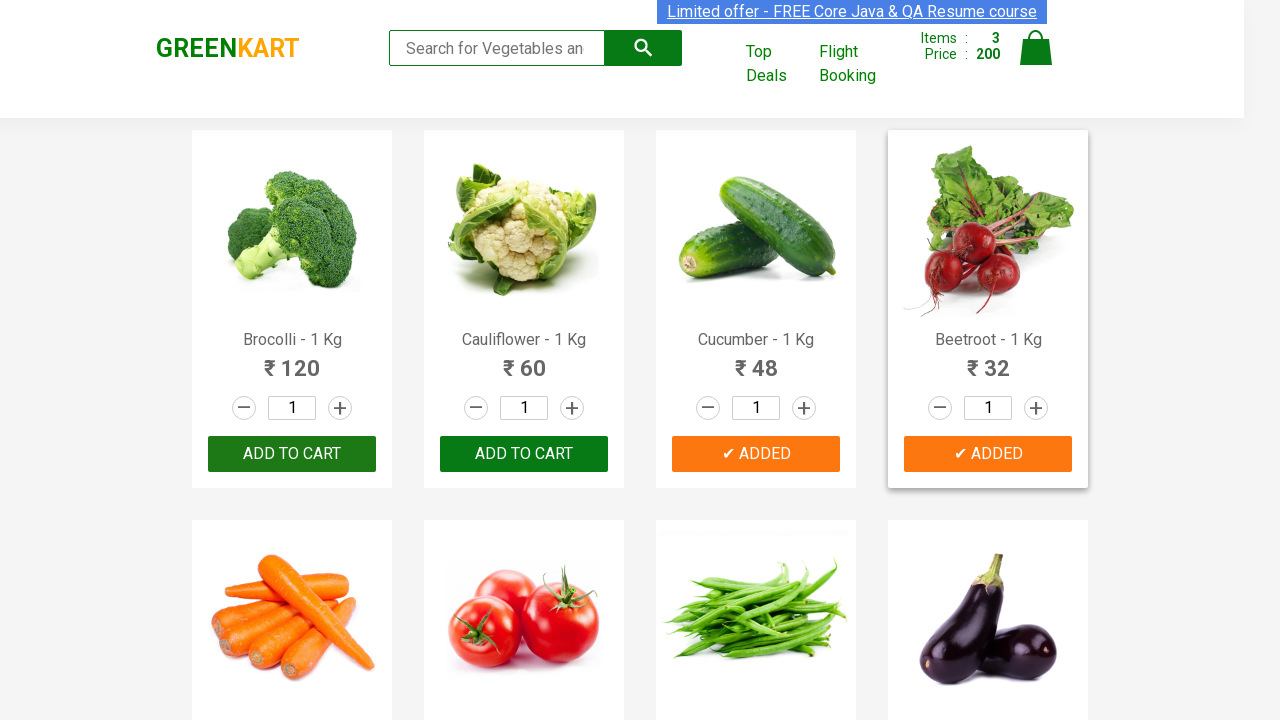

Clicked 'Add to Cart' button for Carrot at (292, 360) on div.product-action > button >> nth=4
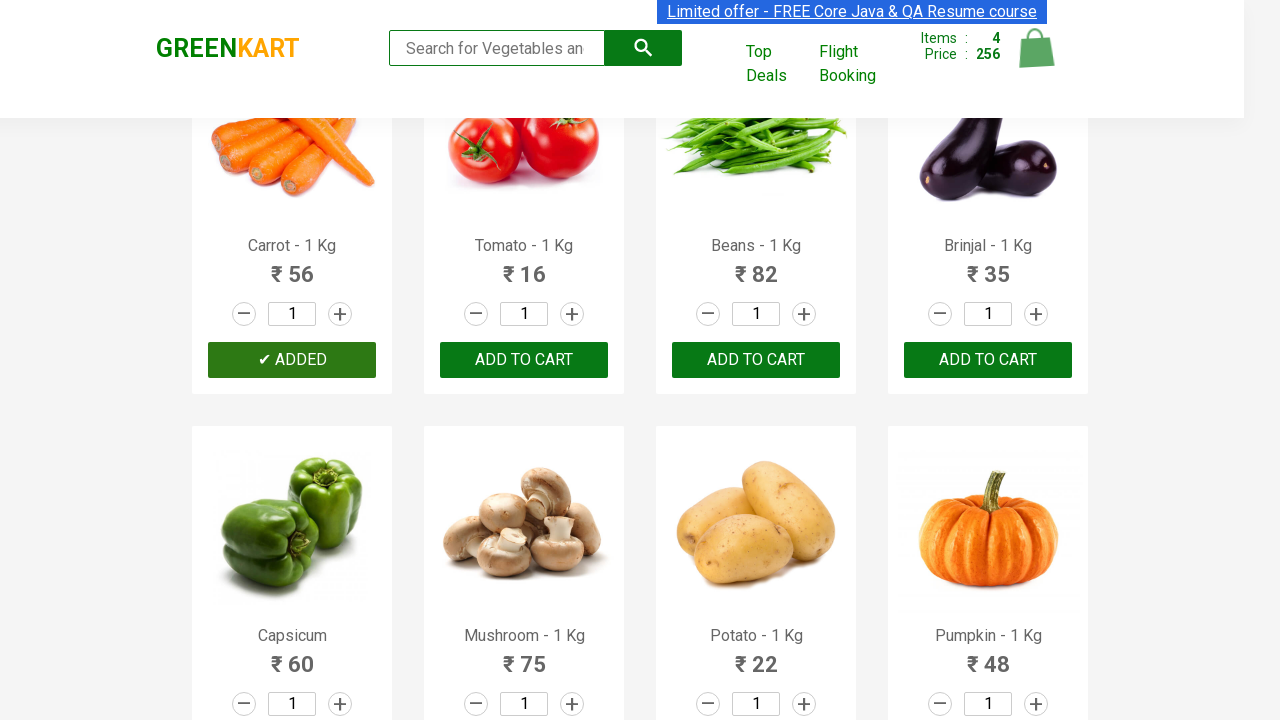

Item count incremented to 4/4
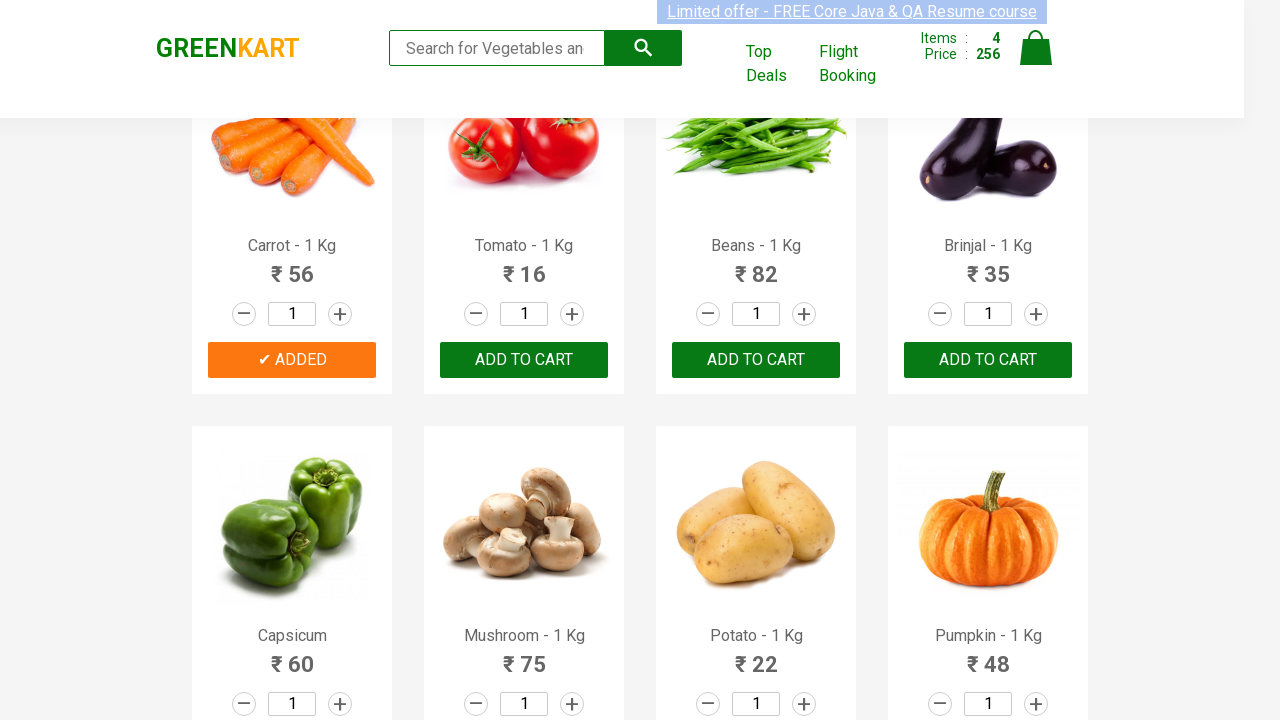

All required items have been added to cart
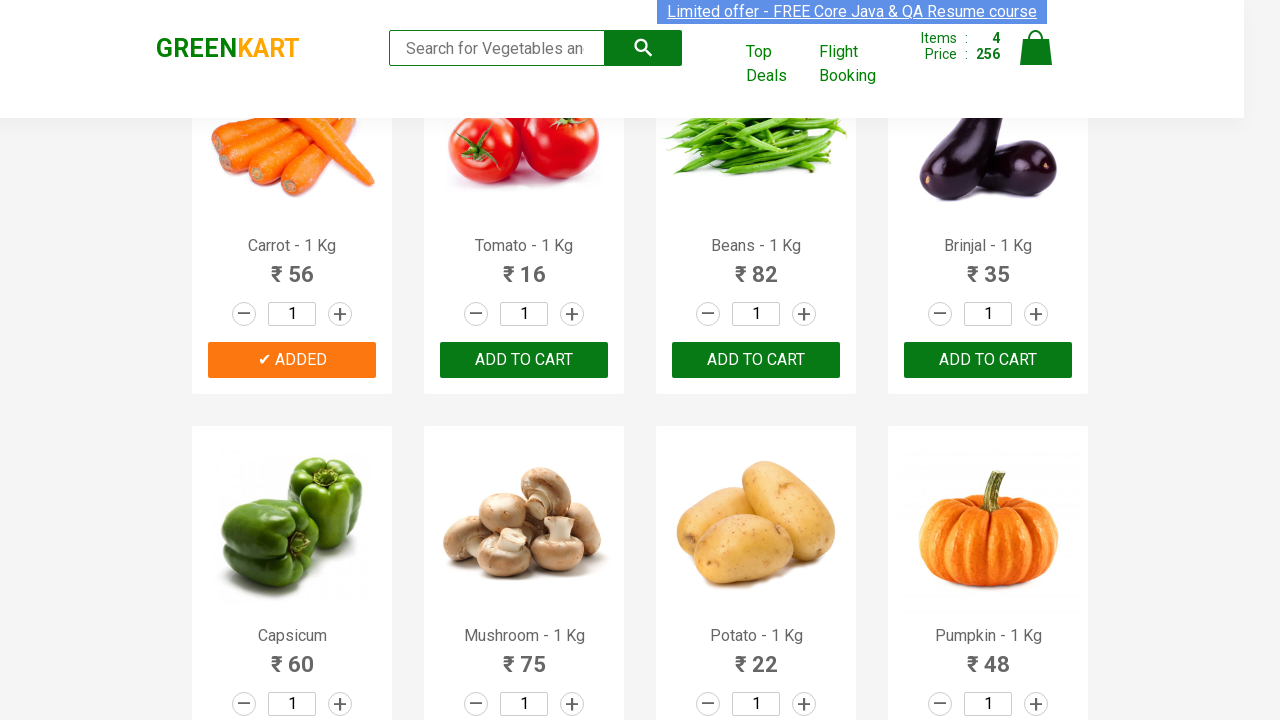

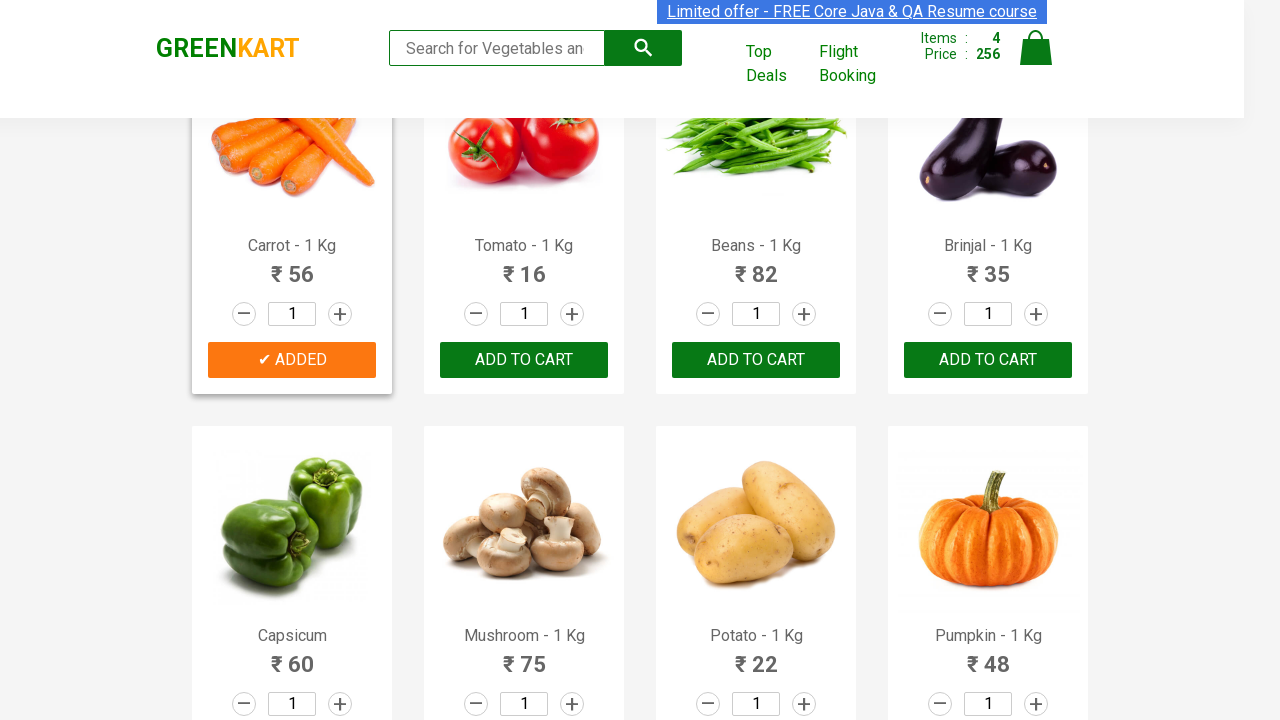